Tests dynamic loading scenario where an element is added to the DOM after clicking a button

Starting URL: https://the-internet.herokuapp.com/dynamic_loading/2

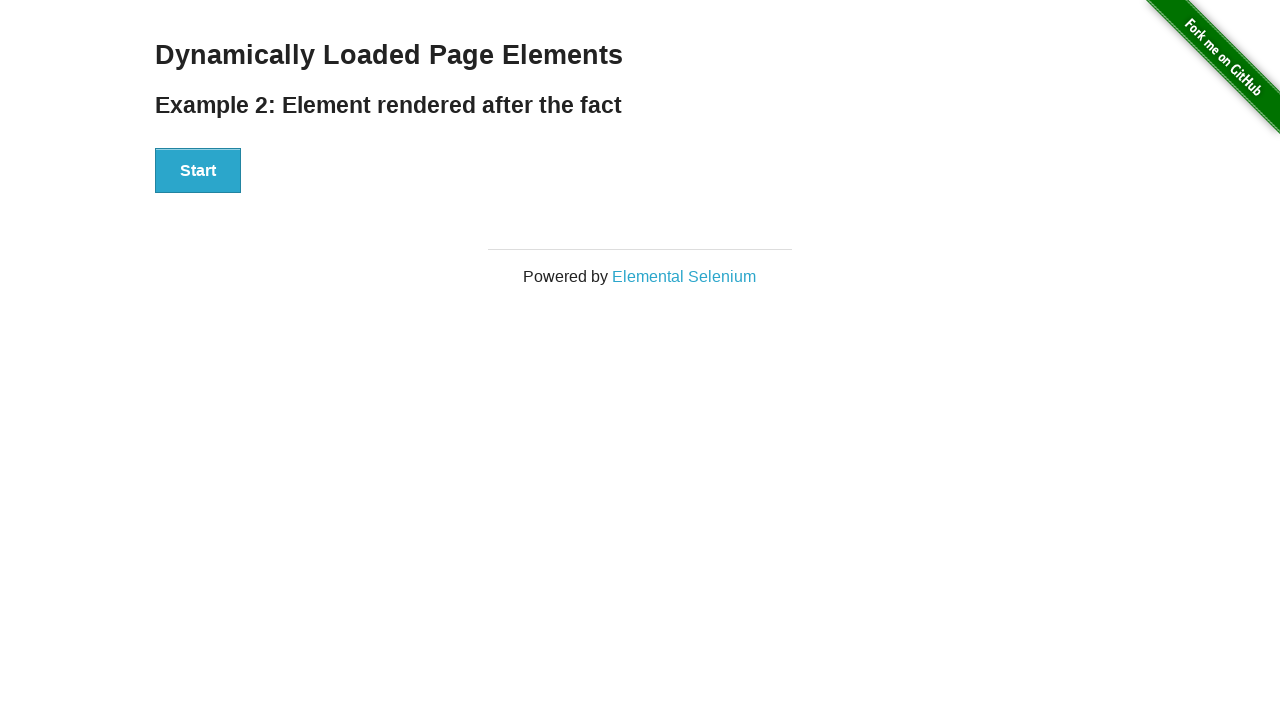

Clicked the start button to trigger dynamic loading at (198, 171) on xpath=//div[@id='start']/button
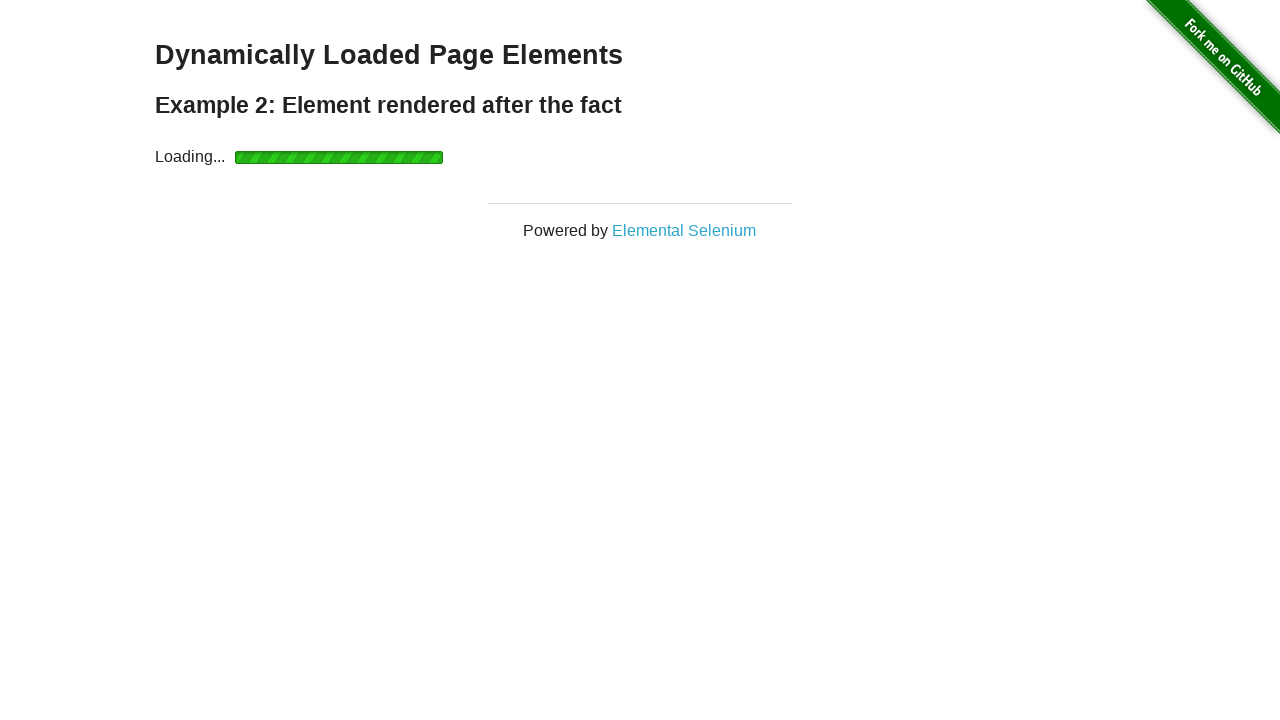

Waited for the dynamically loaded finish element to appear in the DOM
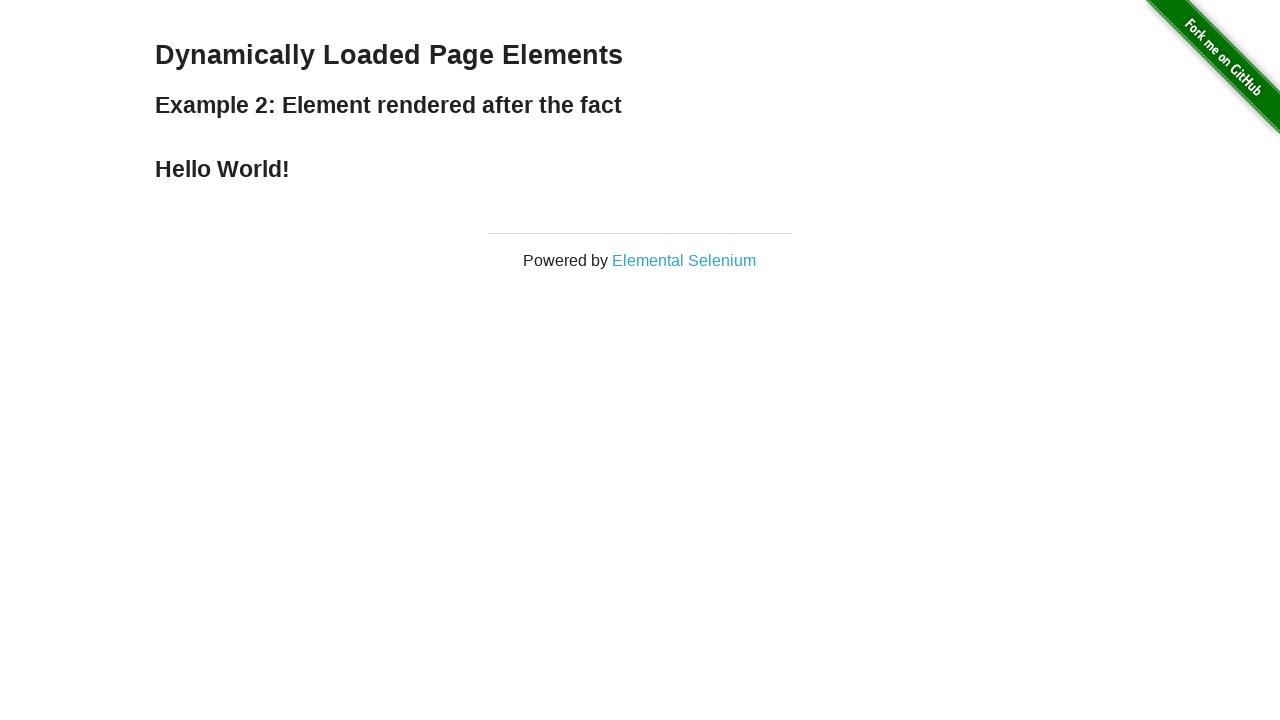

Retrieved text content from the dynamically loaded element
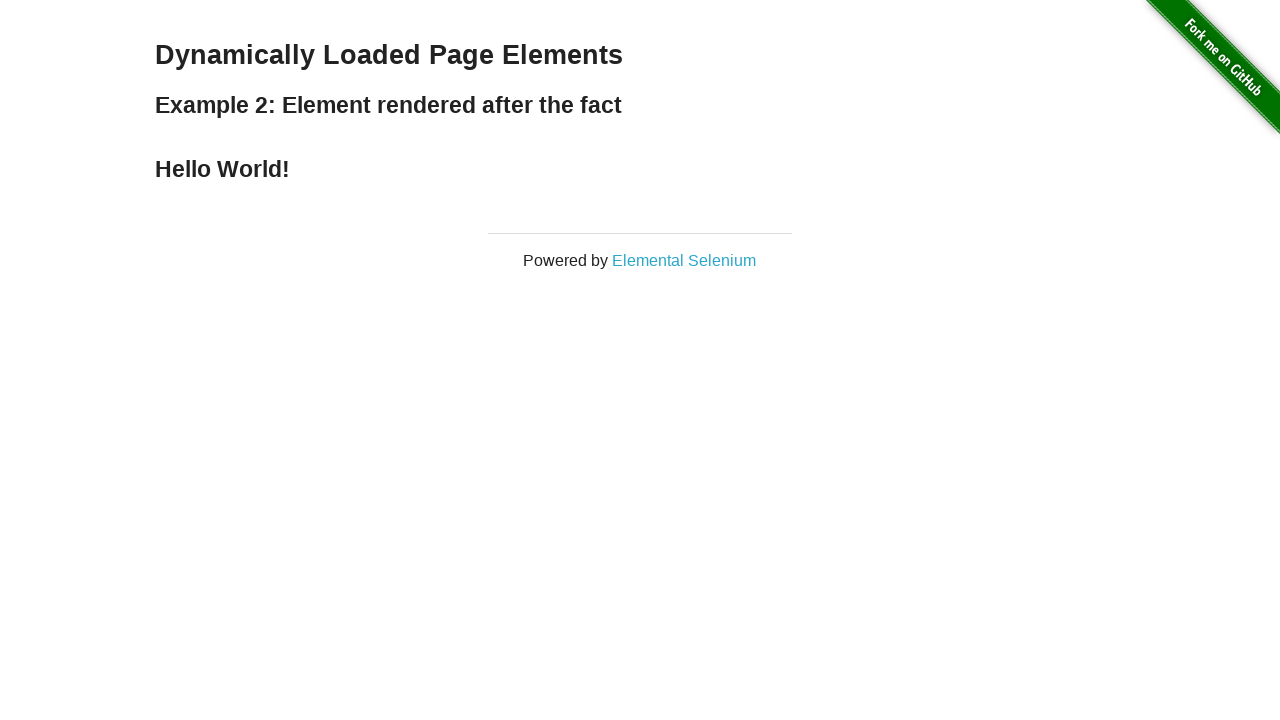

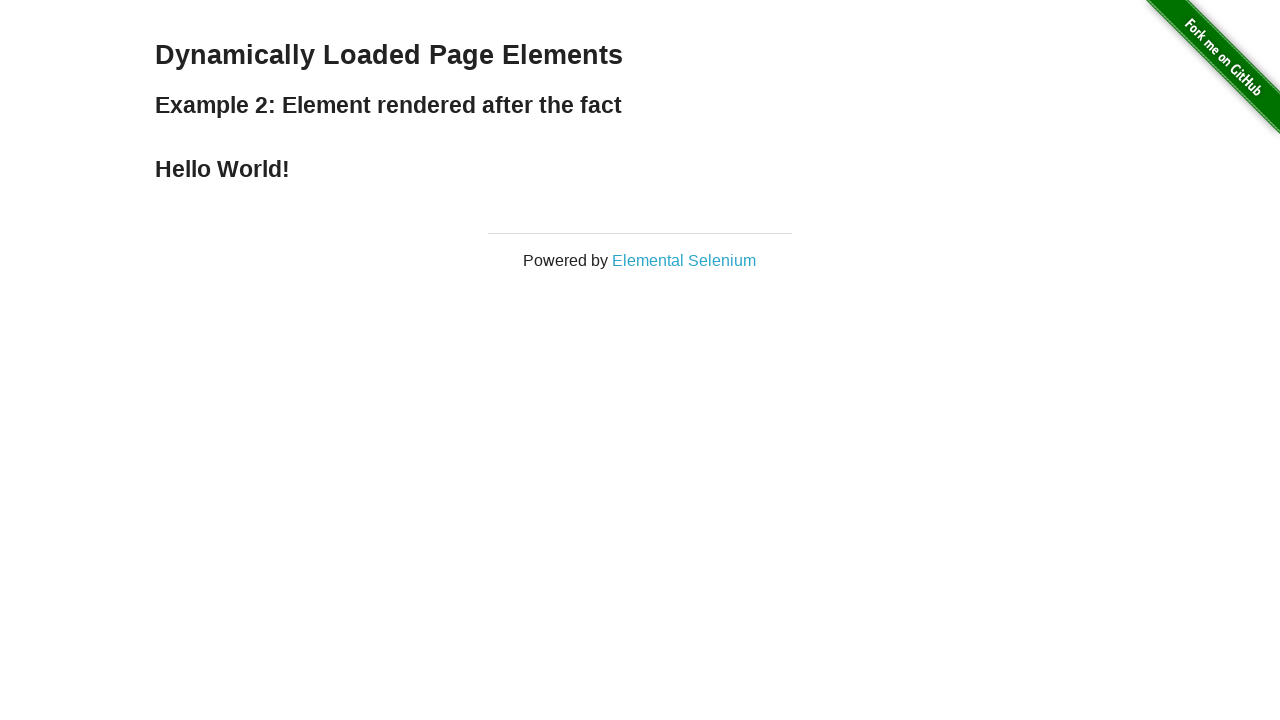